Tests show and hide functionality for text input elements

Starting URL: https://rahulshettyacademy.com/AutomationPractice/

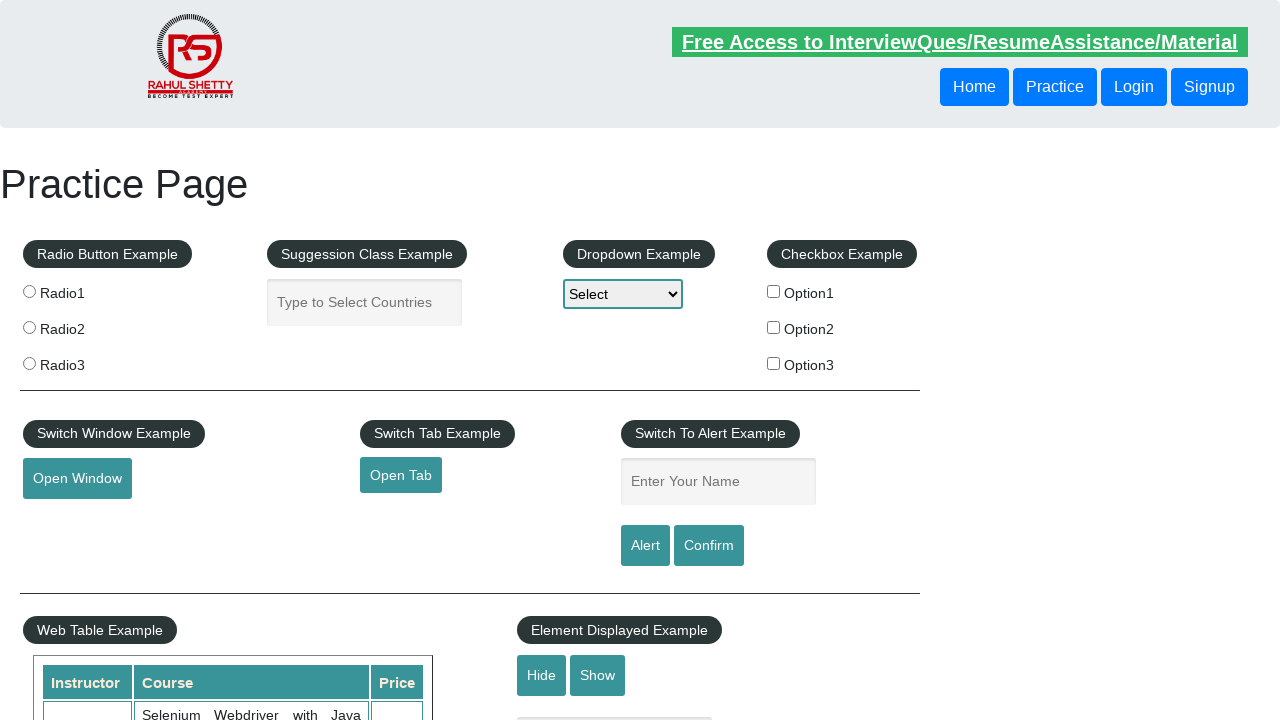

Clicked hide button to hide the text input element at (542, 675) on xpath=//input[@id='hide-textbox']
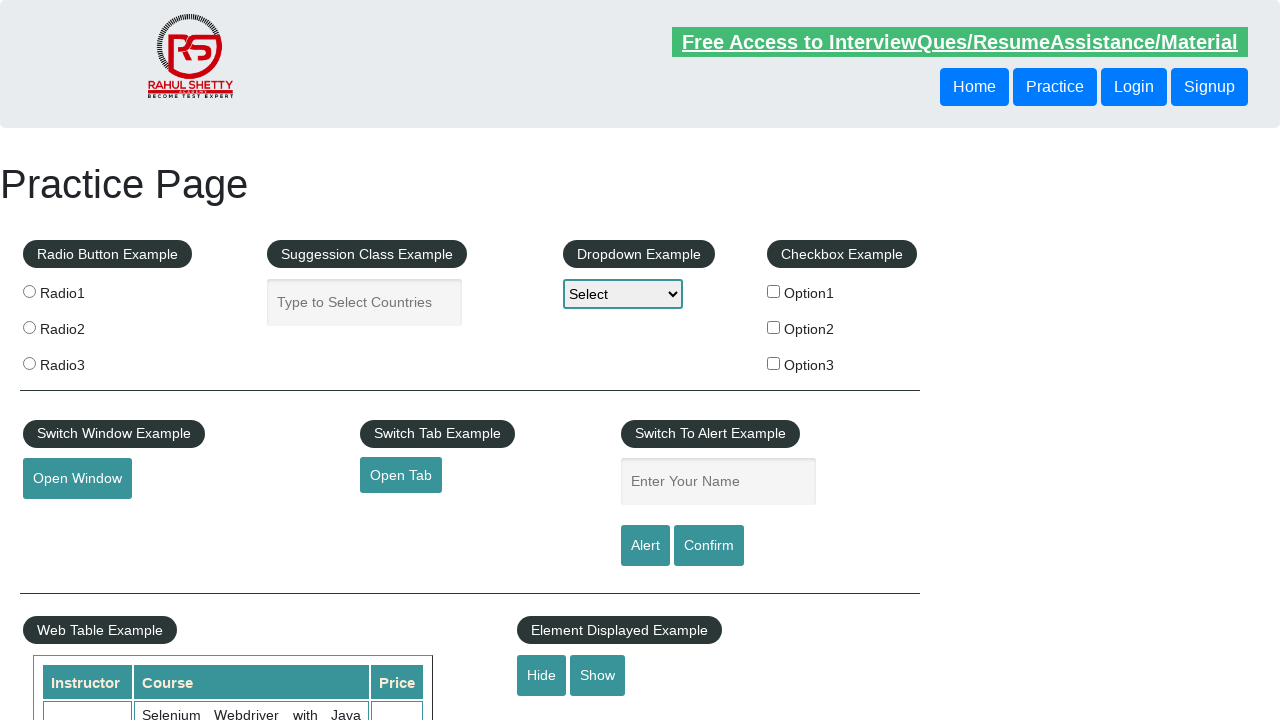

Clicked show button to display the text input element at (598, 675) on xpath=//input[@id='show-textbox']
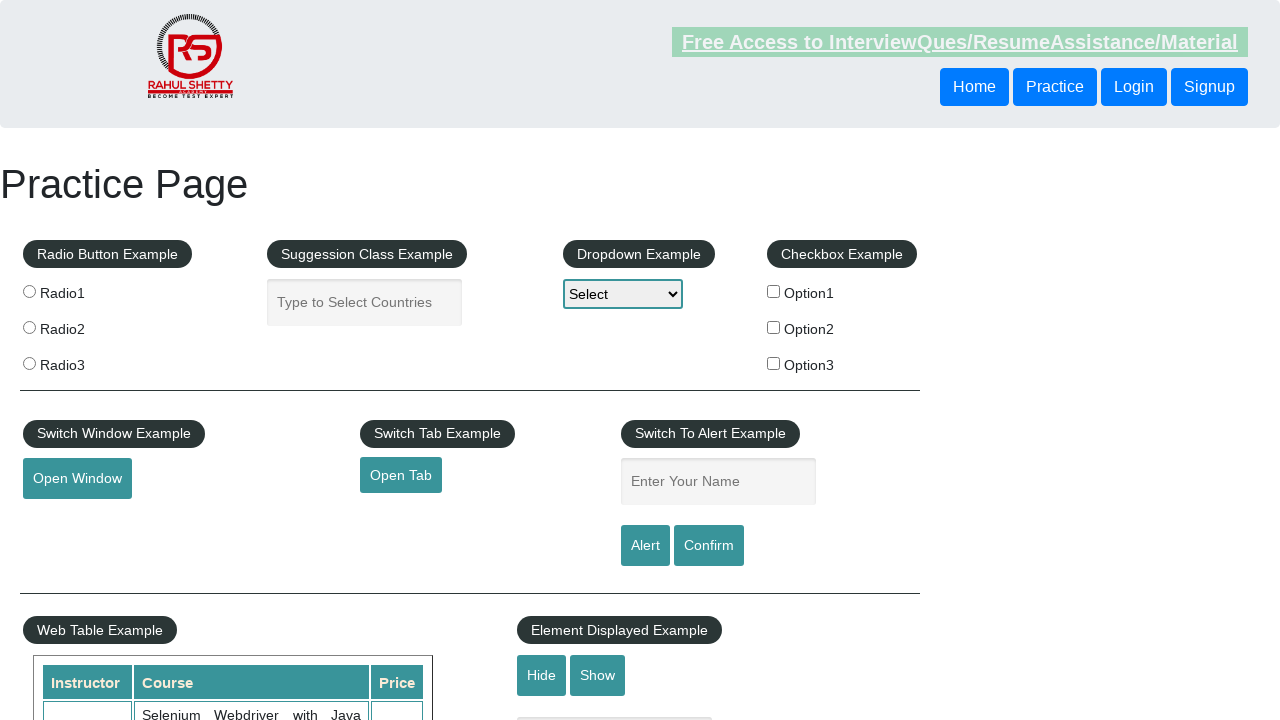

Verified that the text input element is now visible
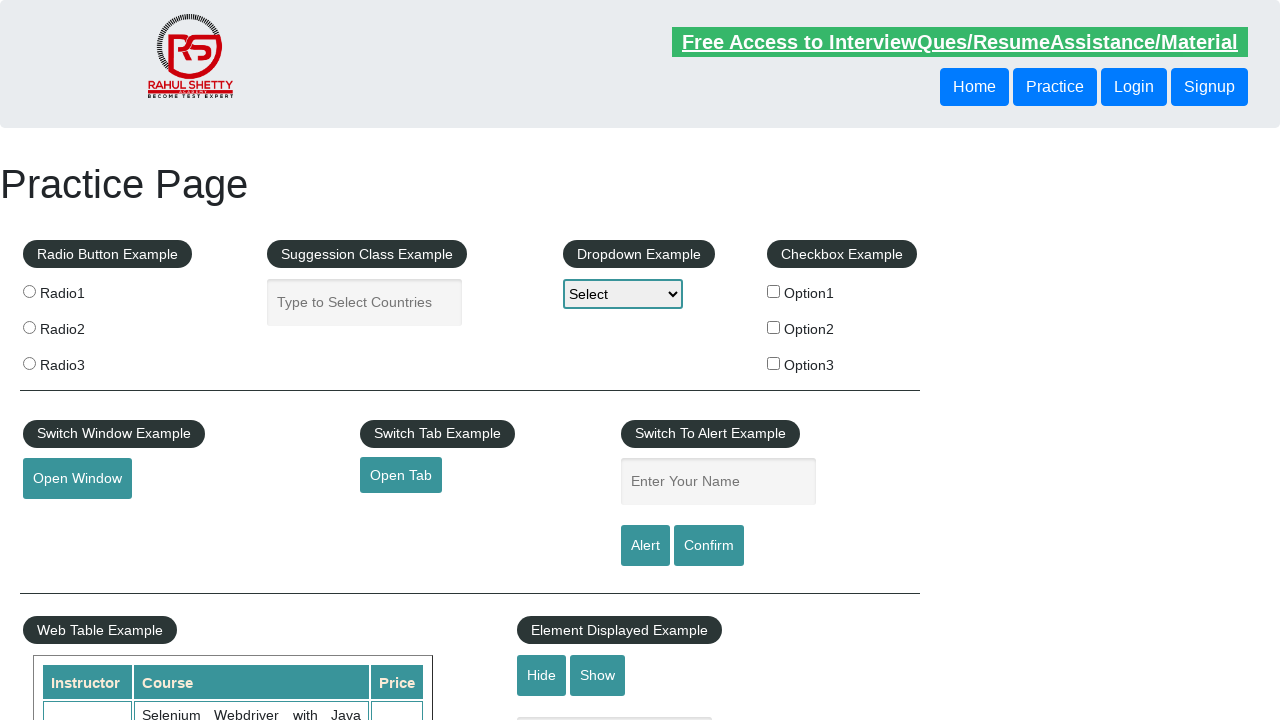

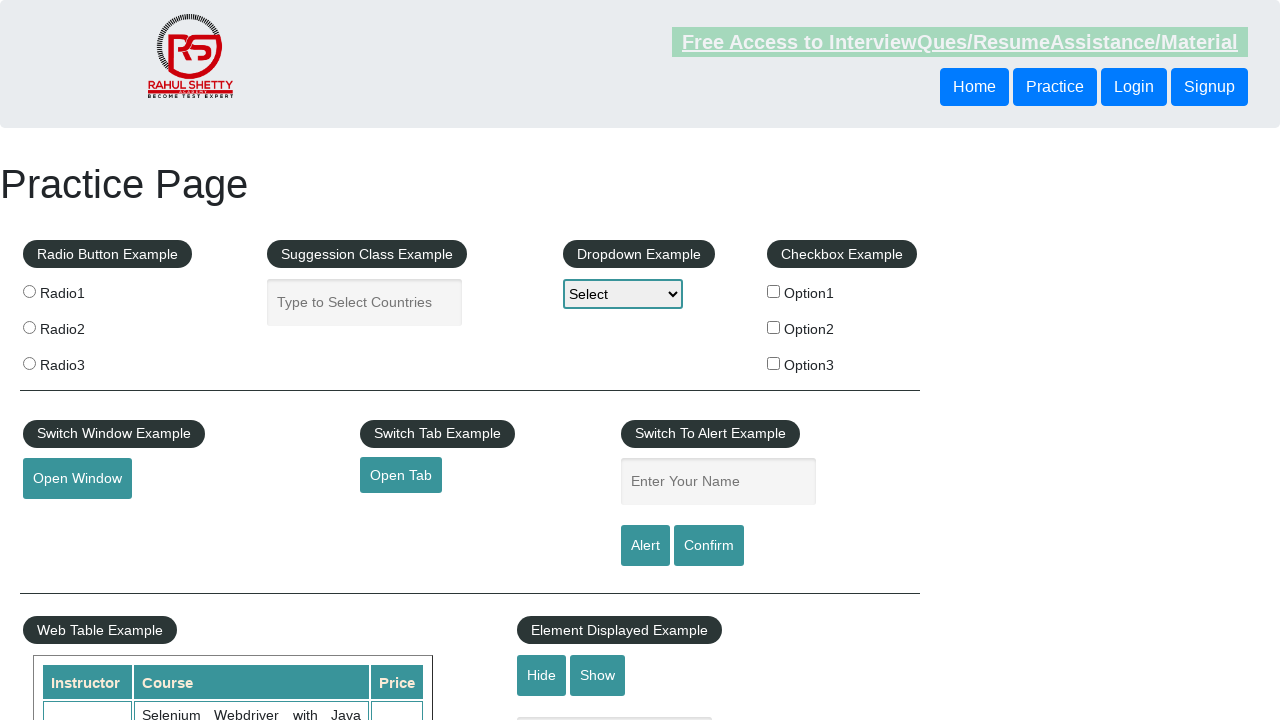